Tests different types of JavaScript alerts on the DemoQA alerts page including simple alerts, timed alerts, confirmation alerts (dismiss), and prompt alerts (with text input).

Starting URL: https://demoqa.com/alerts

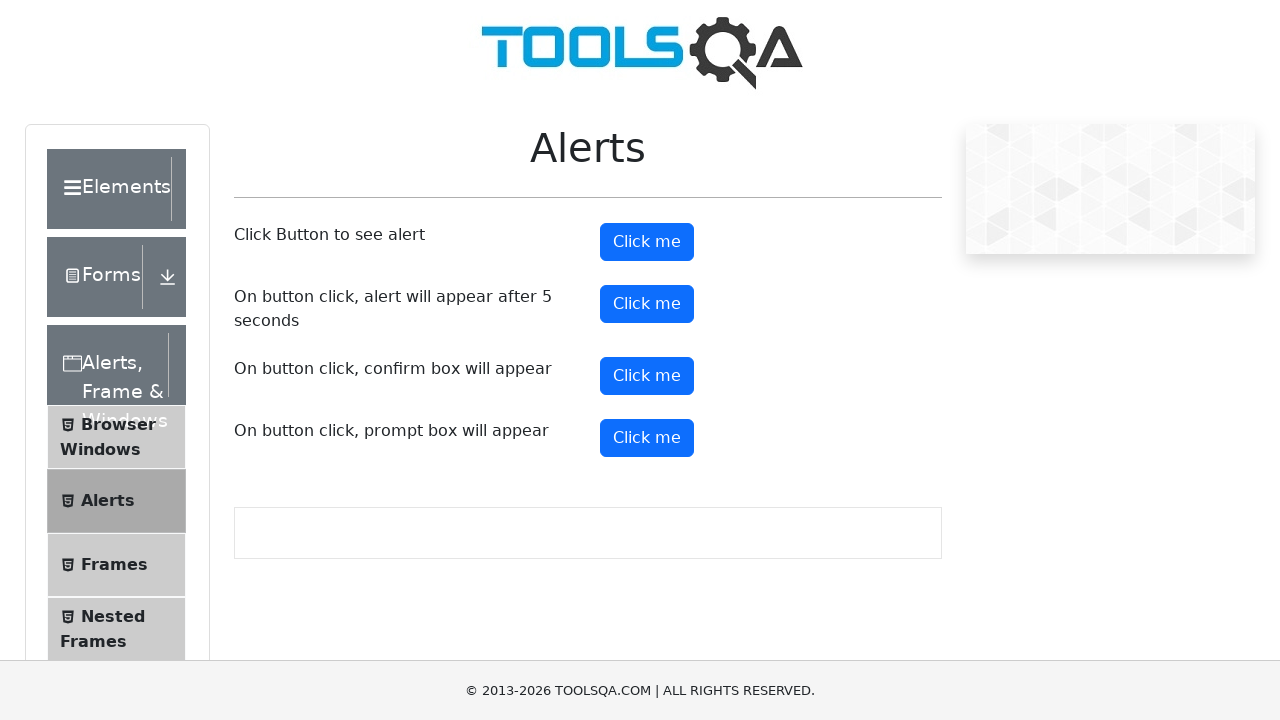

Clicked simple alert button at (647, 242) on #alertButton
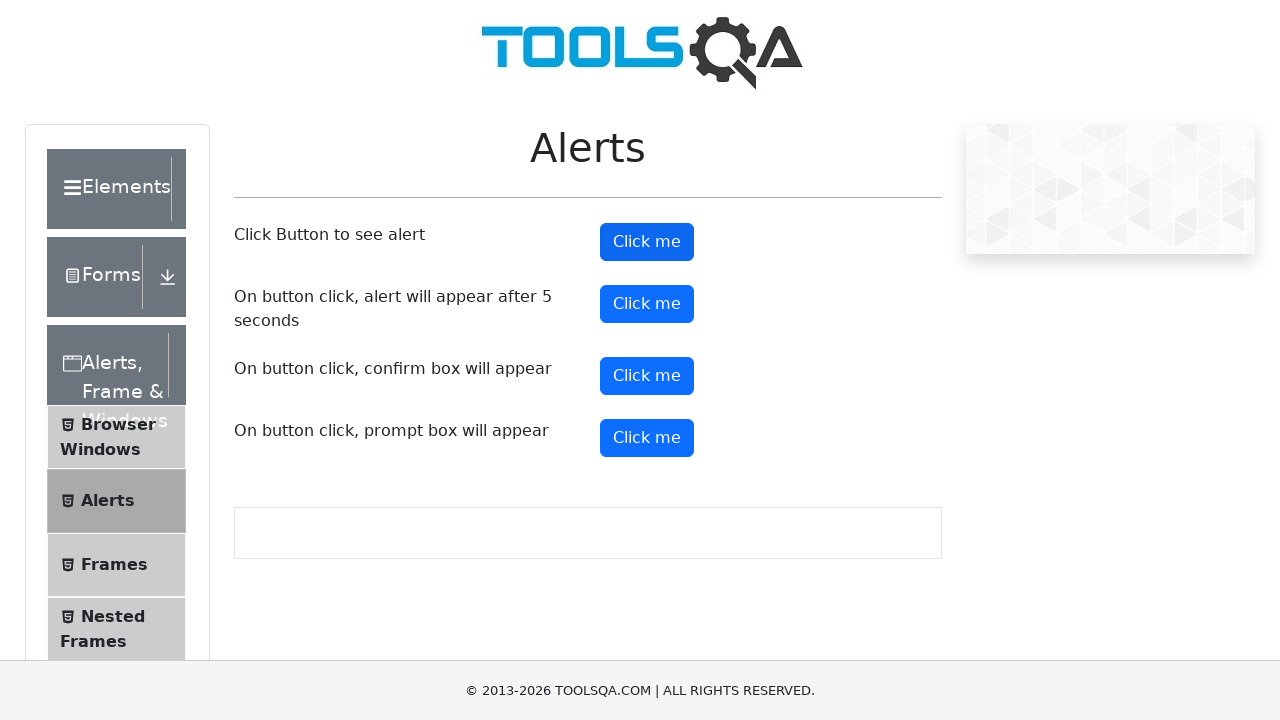

Set up dialog handler to accept simple alert
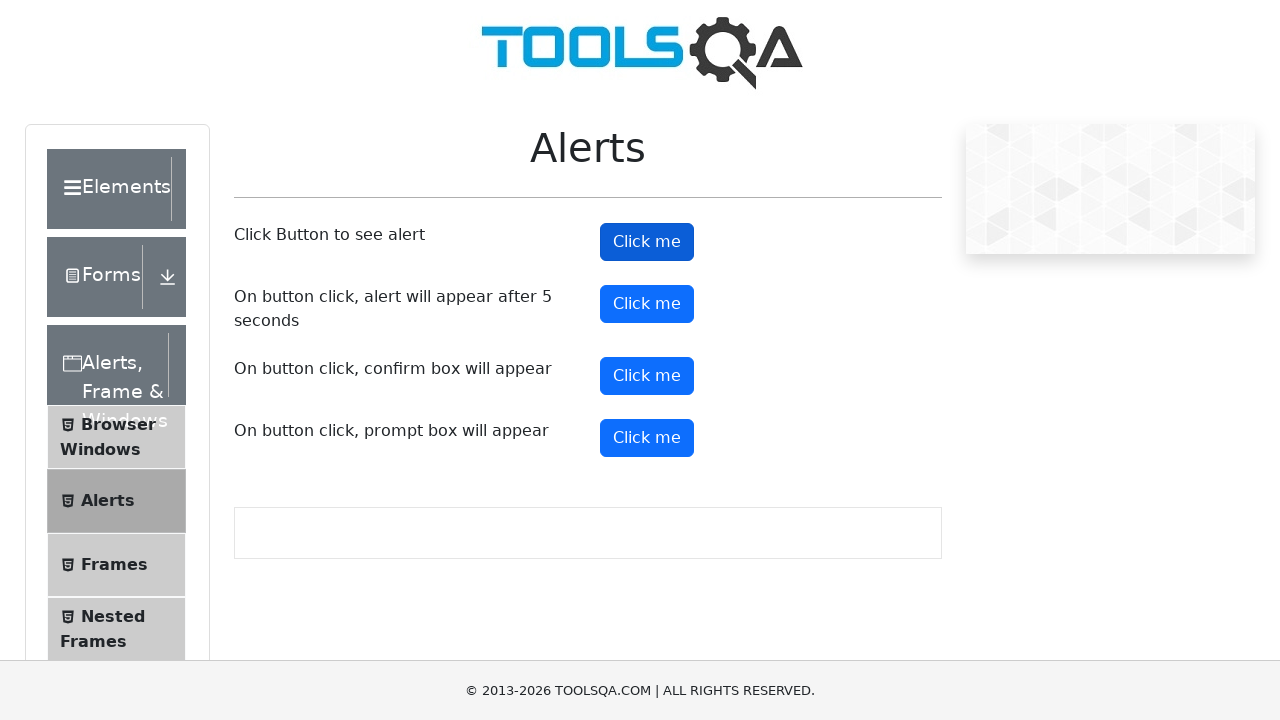

Waited for simple alert to be processed
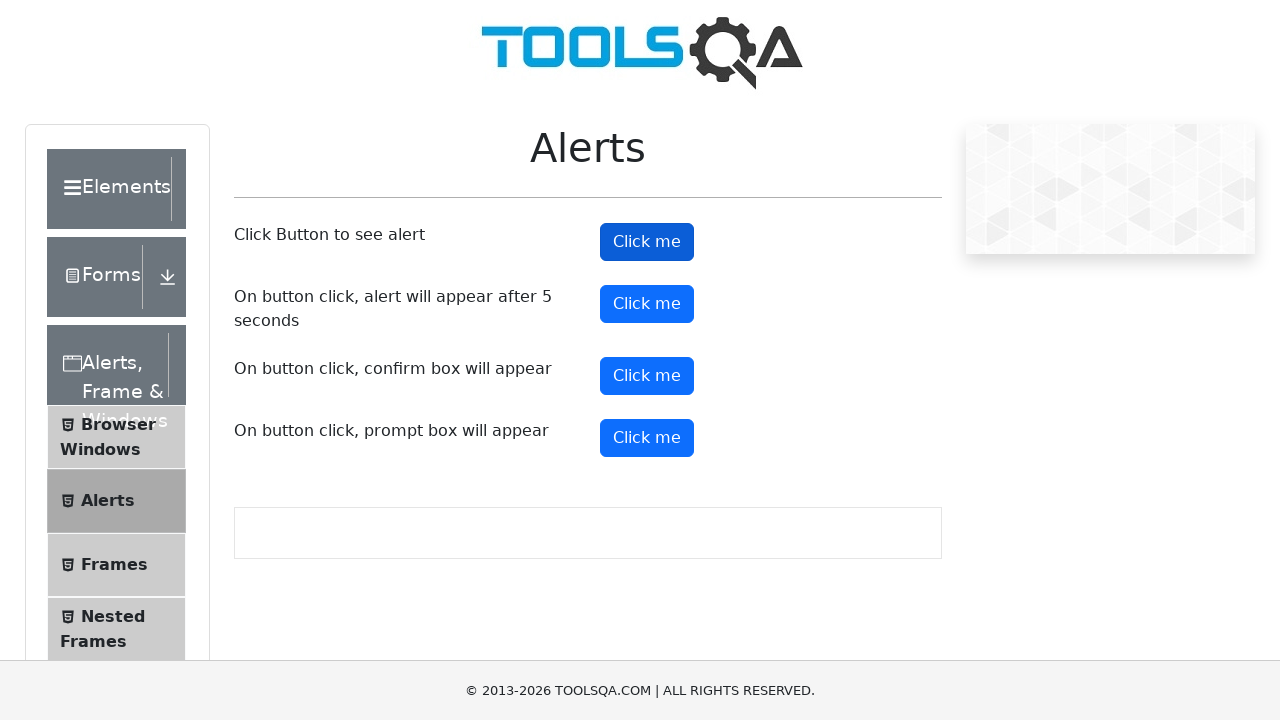

Clicked timer alert button at (647, 304) on #timerAlertButton
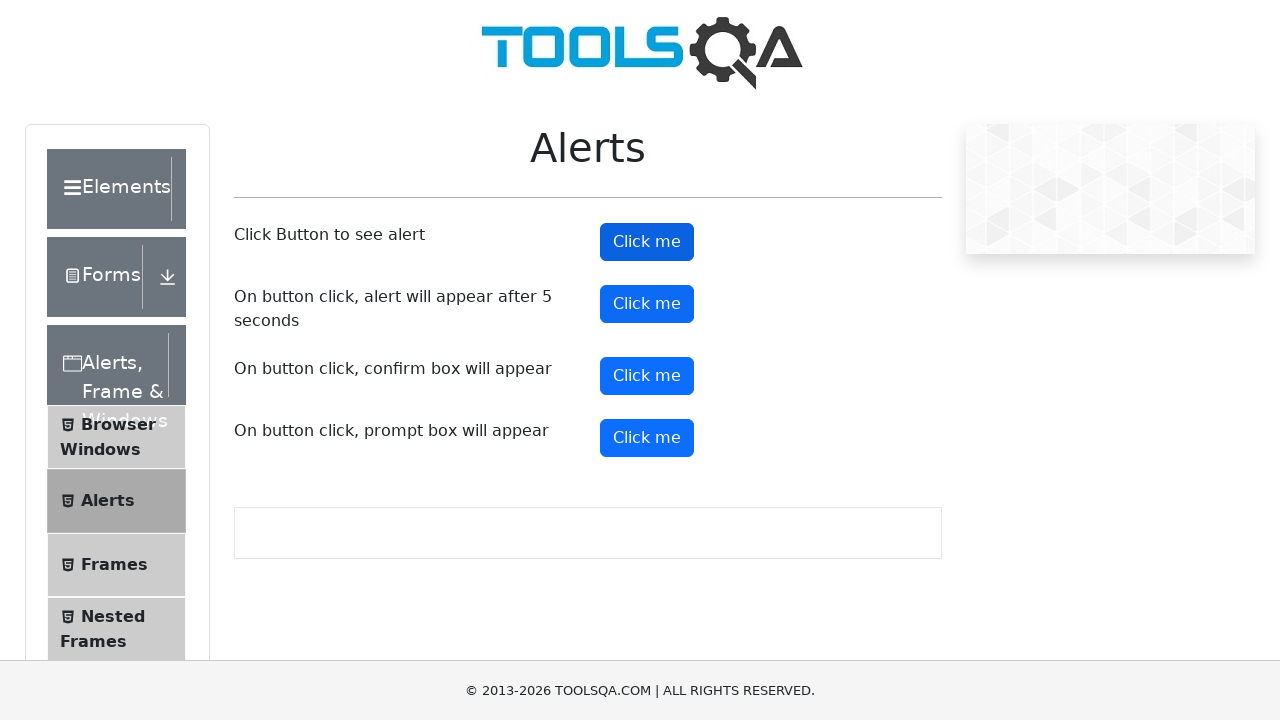

Waited for timed alert to appear and accepted it
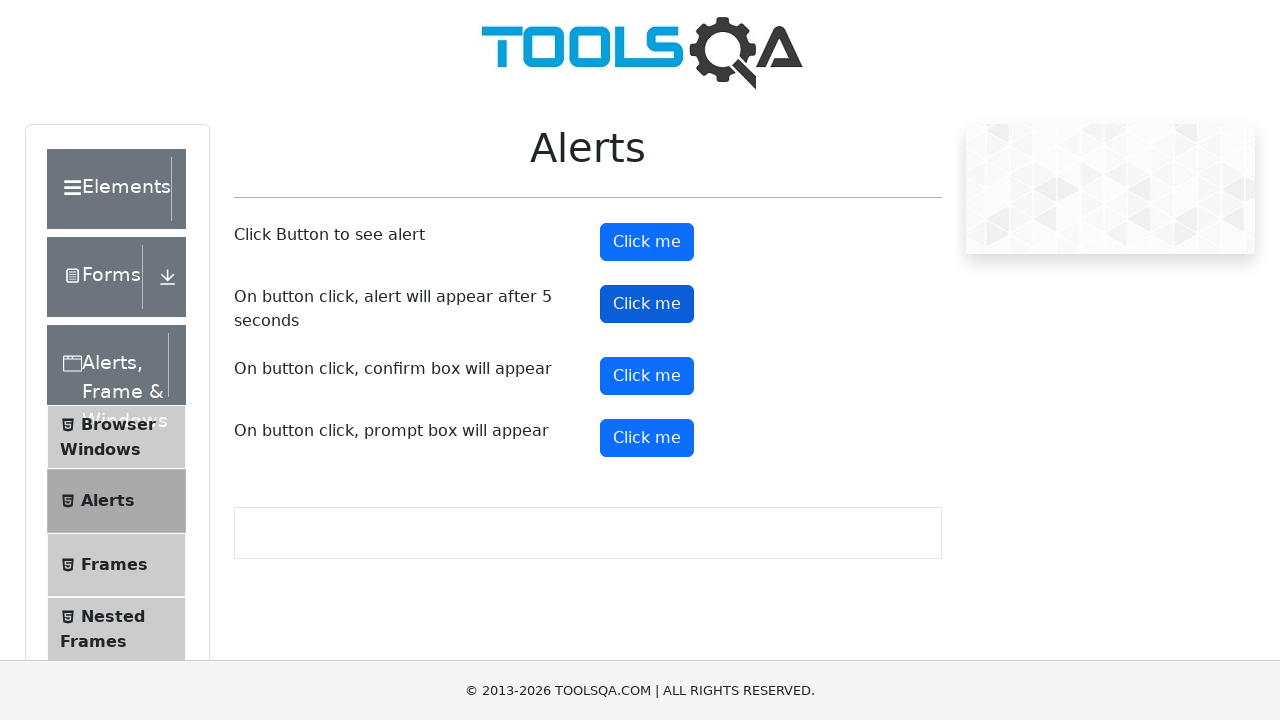

Clicked confirmation alert button at (647, 376) on #confirmButton
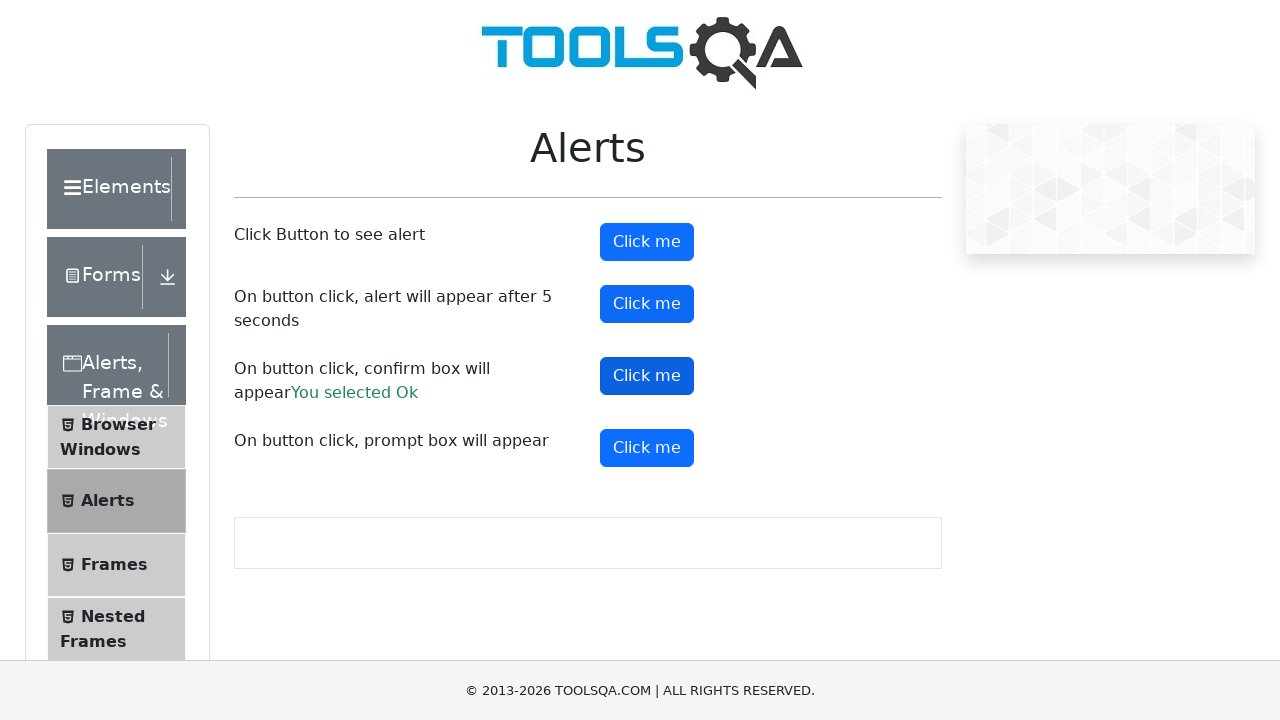

Set up dialog handler to dismiss confirmation alert
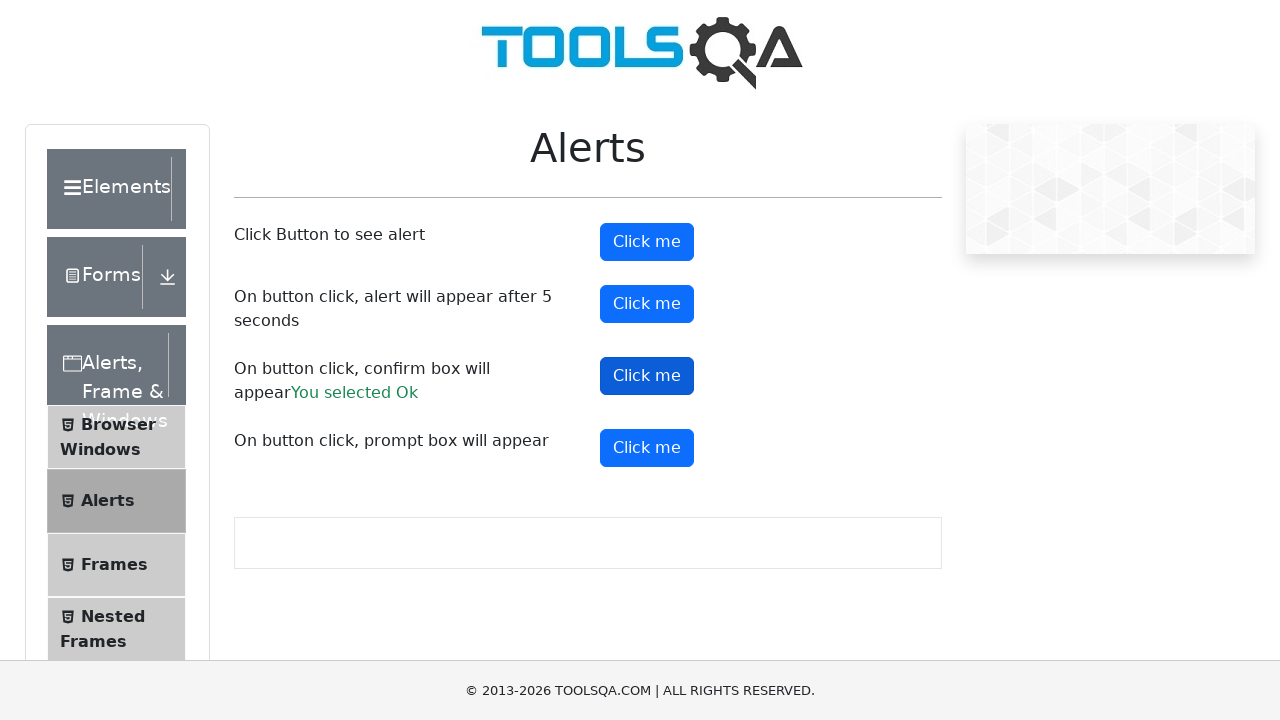

Waited for confirmation alert to be dismissed
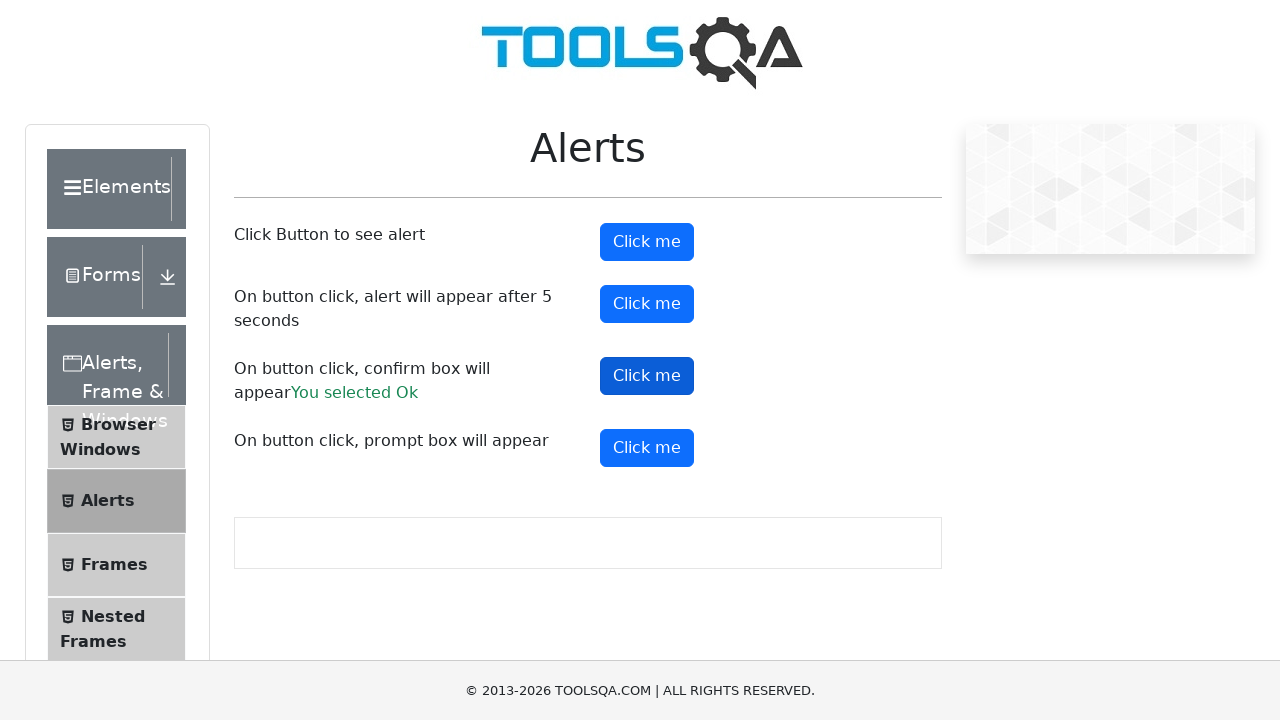

Clicked prompt alert button at (647, 448) on #promtButton
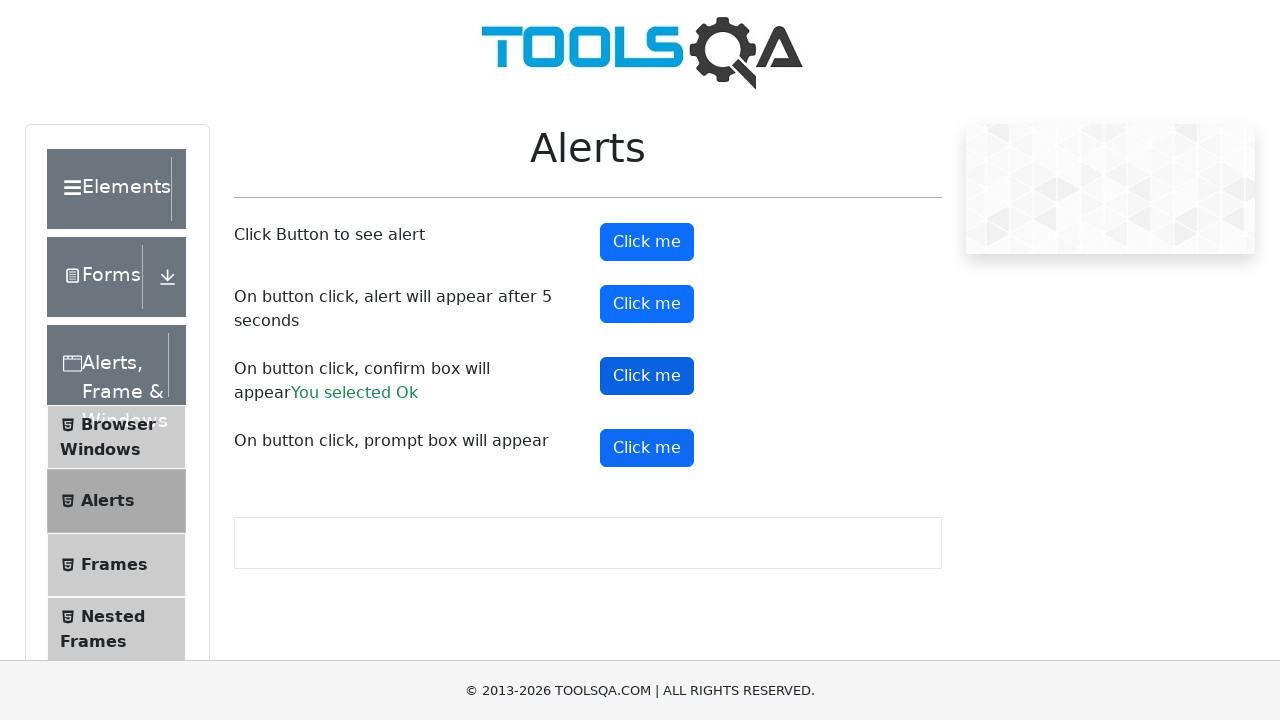

Set up dialog handler to enter 'Harry' in prompt alert
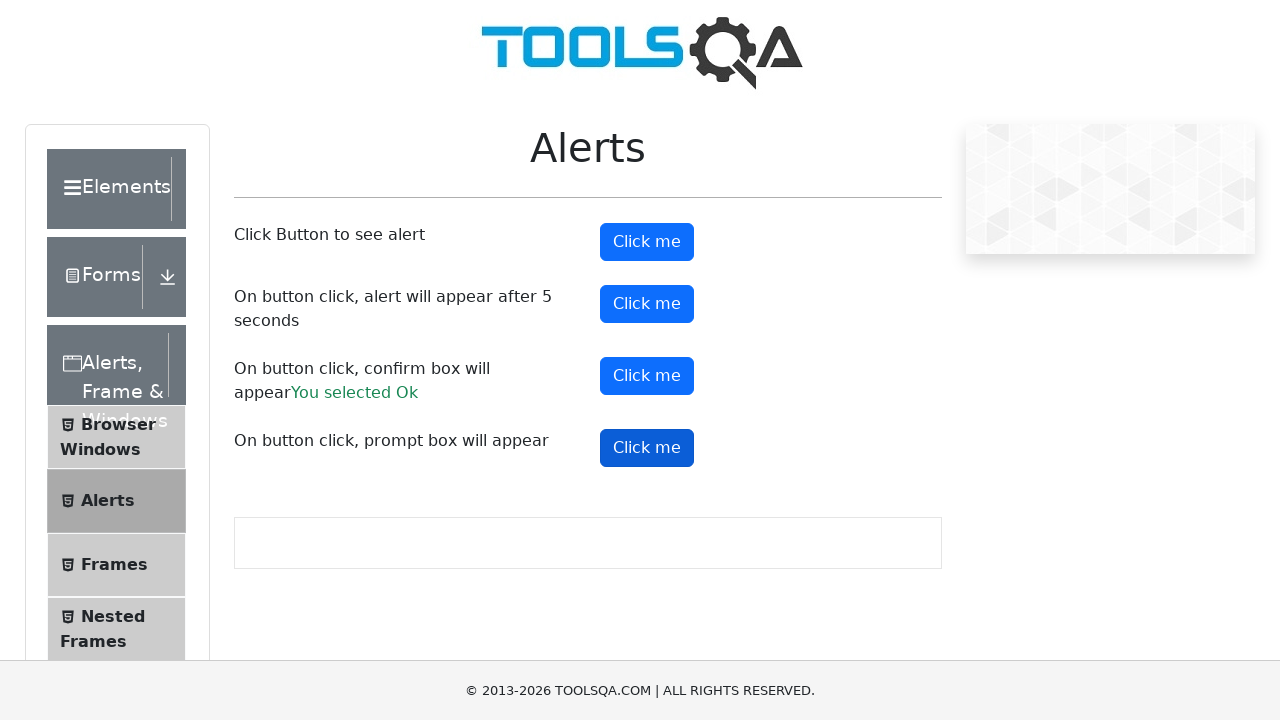

Waited for prompt alert to be processed with text input
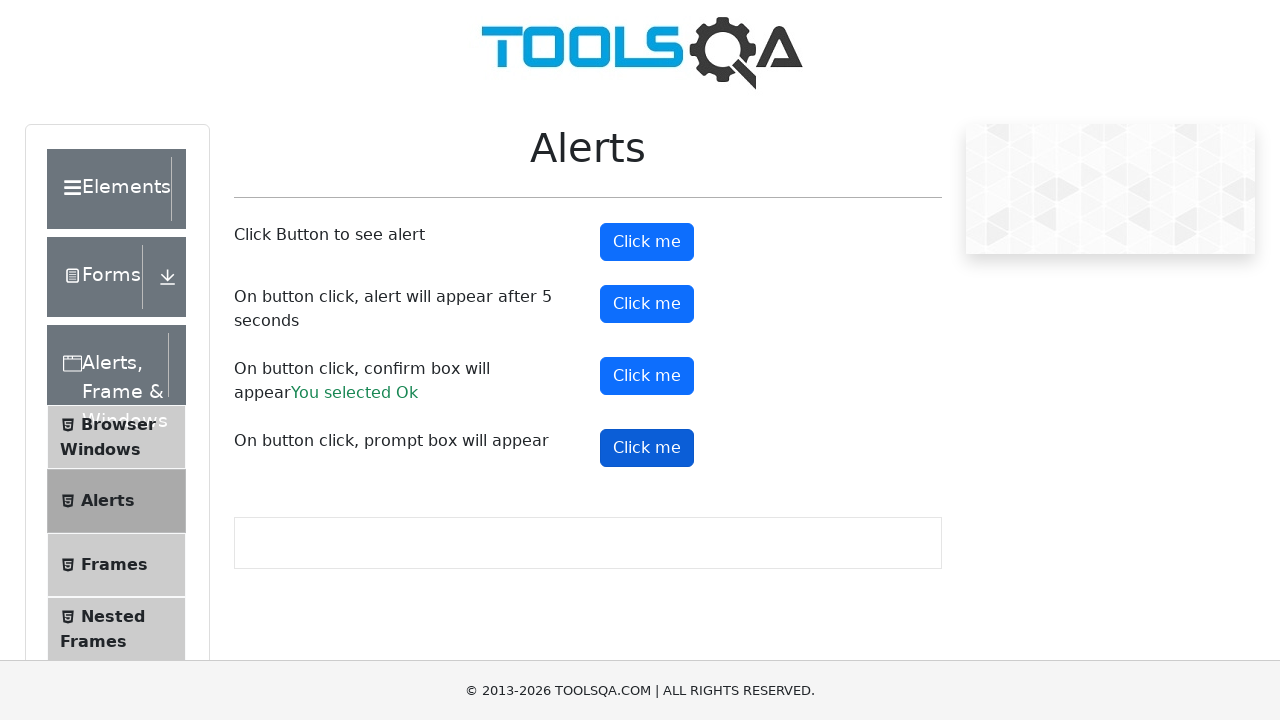

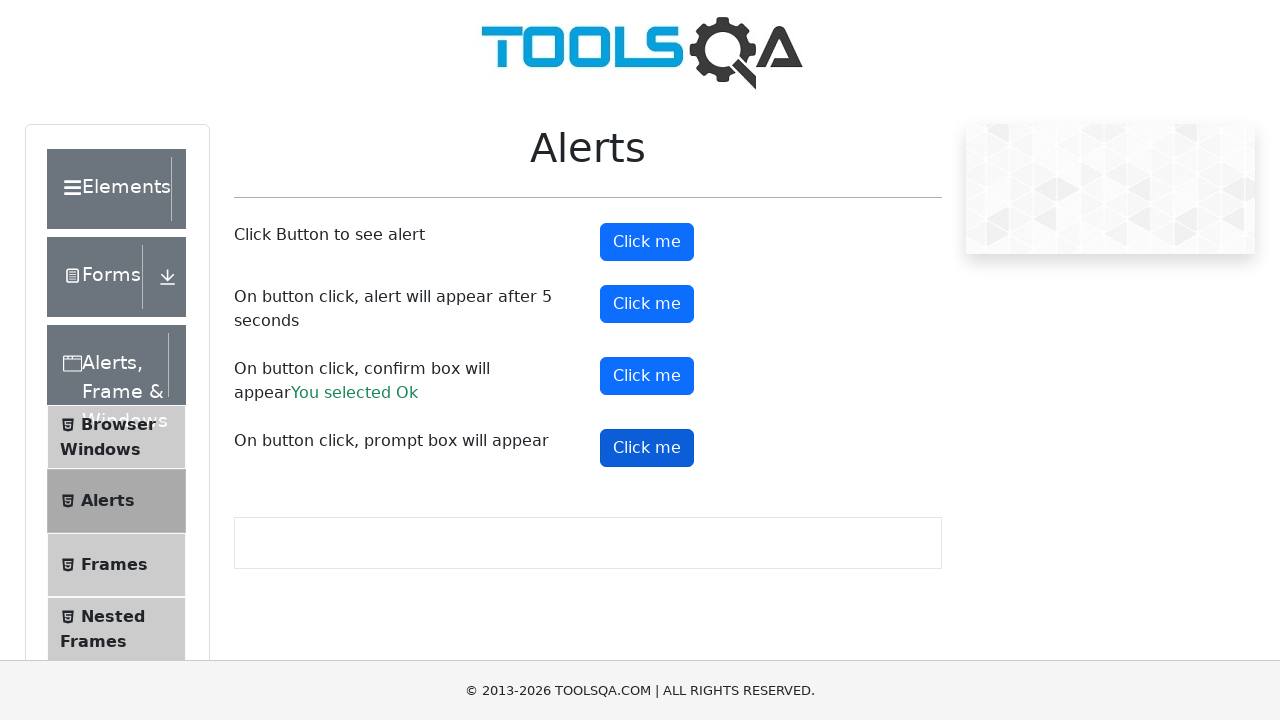